Tests navigation to the Group Of Companies page by clicking the link and scrolling through the content

Starting URL: https://educongroups.com/

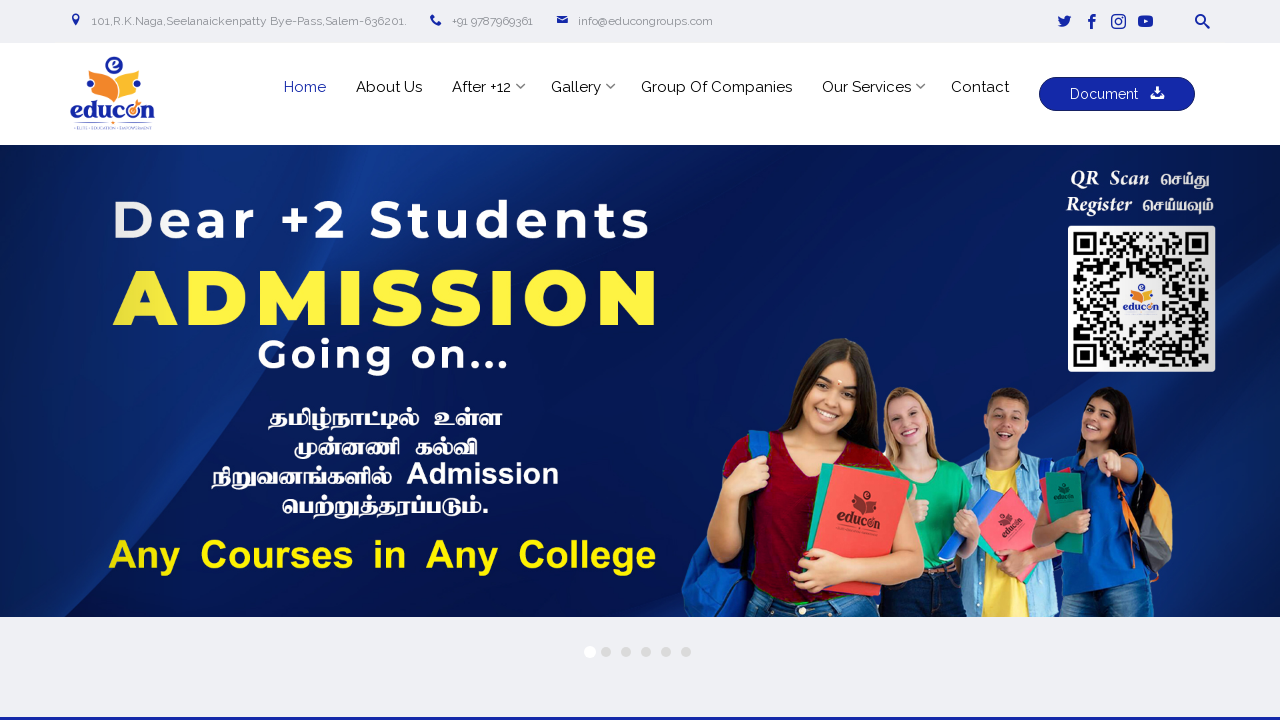

Clicked on 'Group Of Companies' link at (716, 87) on xpath=//a[text()='Group Of Companies']
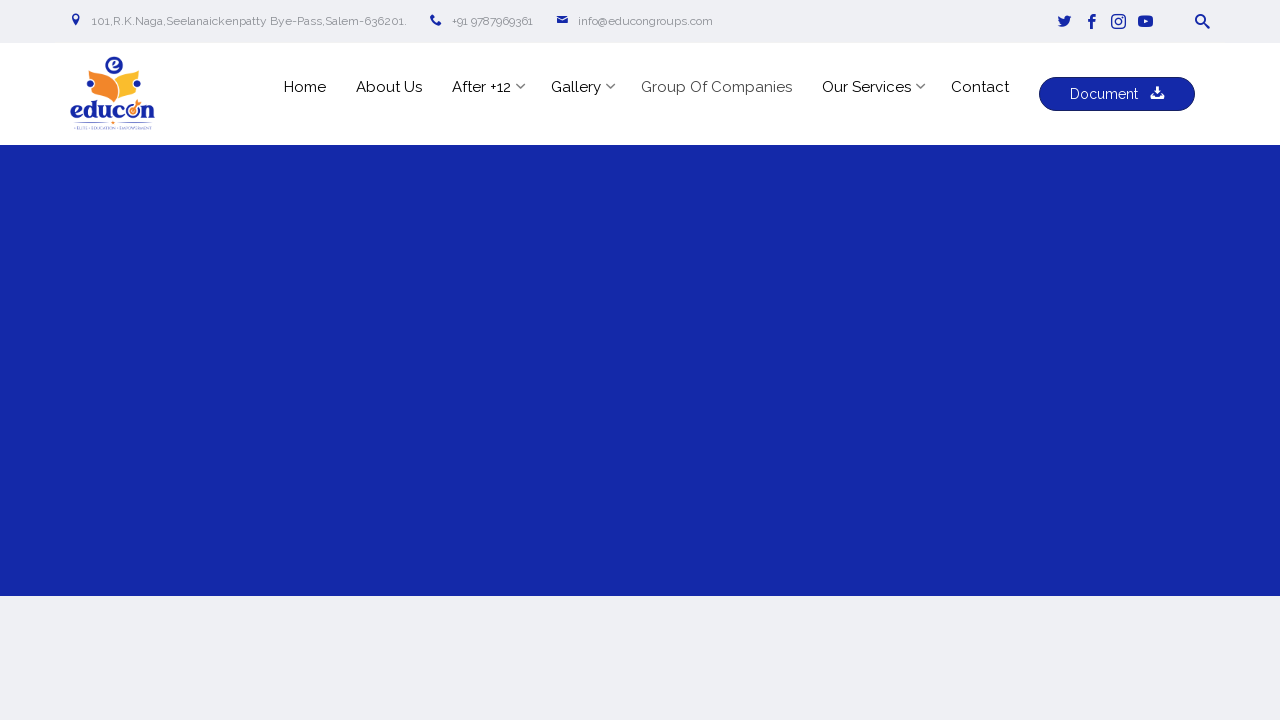

Waited for probootstrap-section to be visible
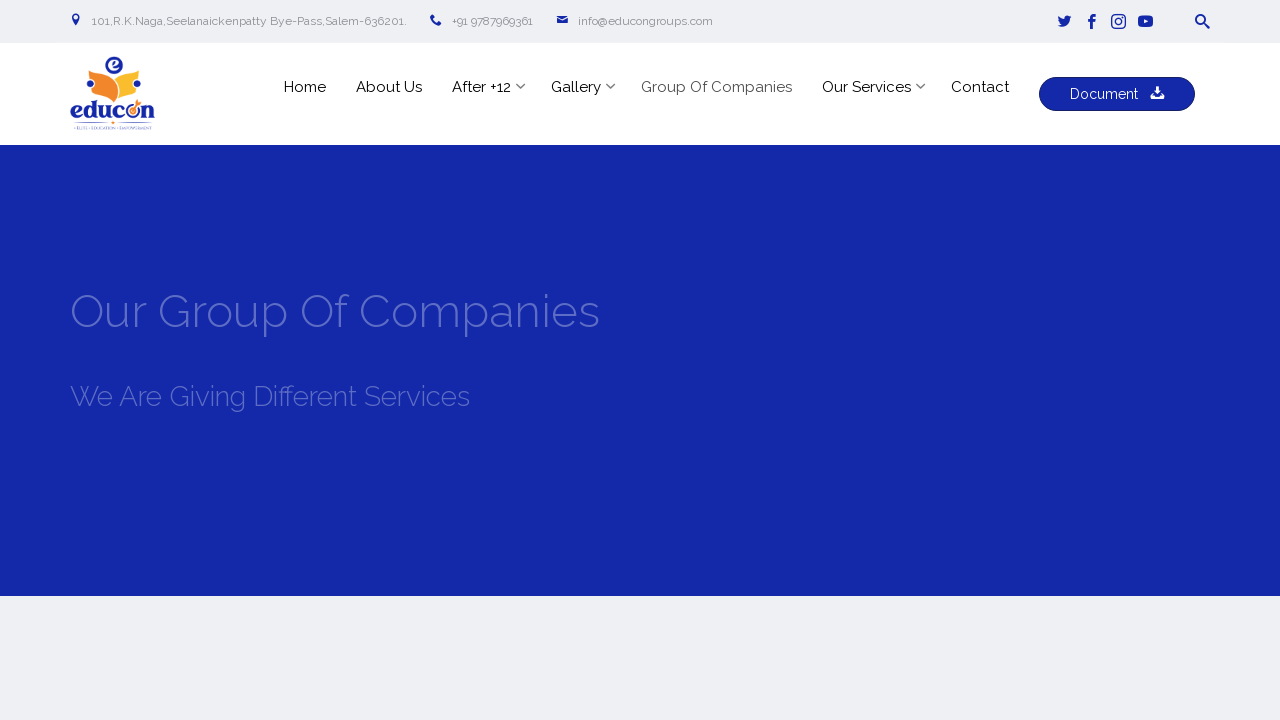

Scrolled probootstrap-section into view
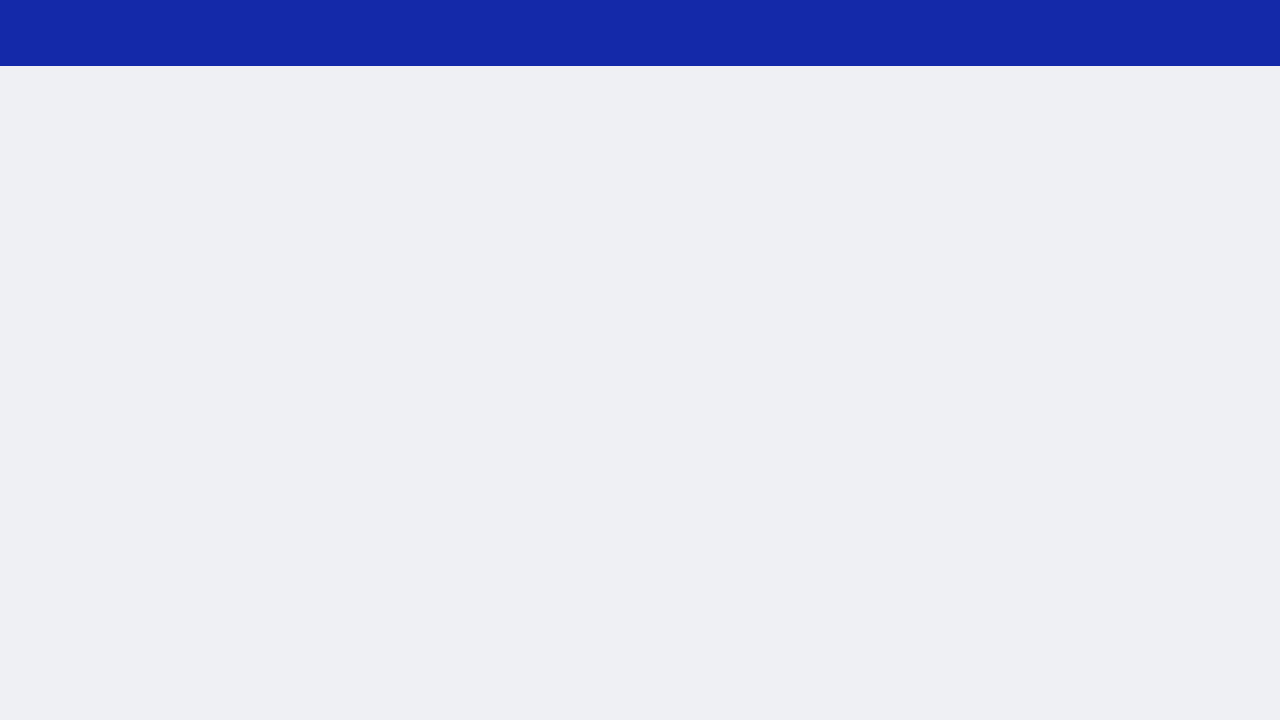

Scrolled page down by 50 pixels for better positioning
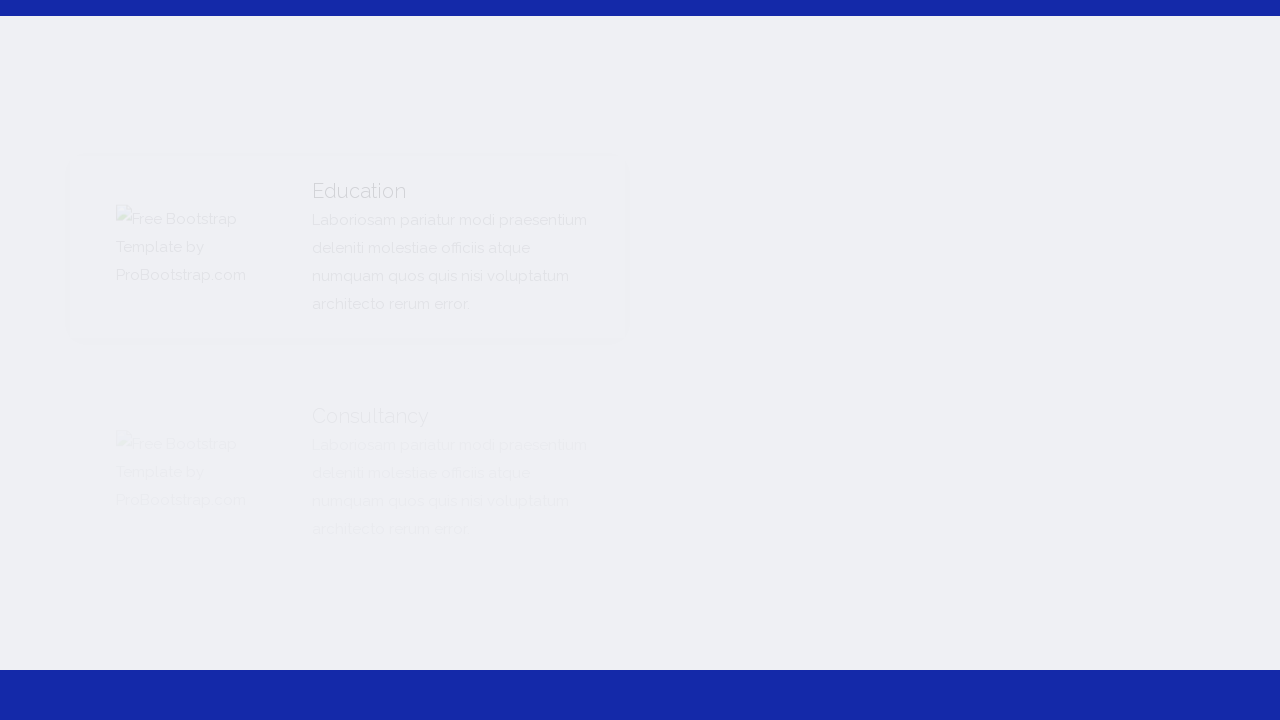

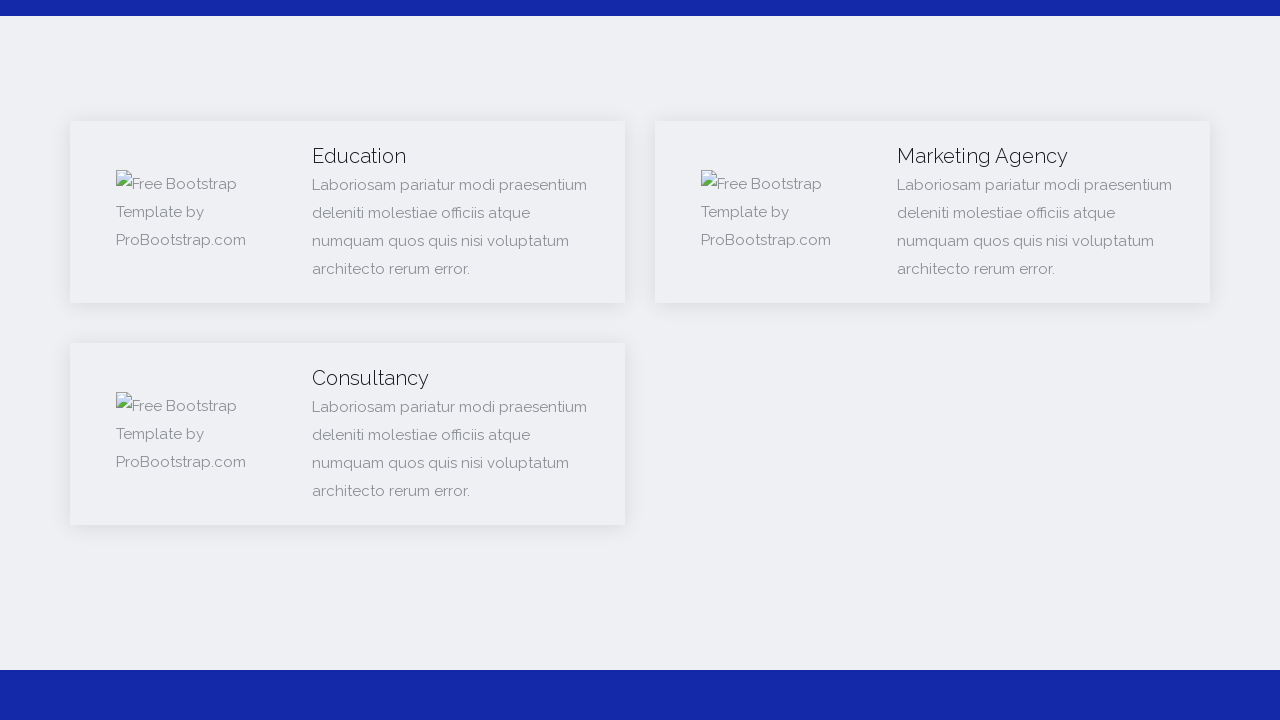